Tests the old style HTML select menu by selecting options using different methods: by visible text, by value, and by index.

Starting URL: https://demoqa.com/select-menu

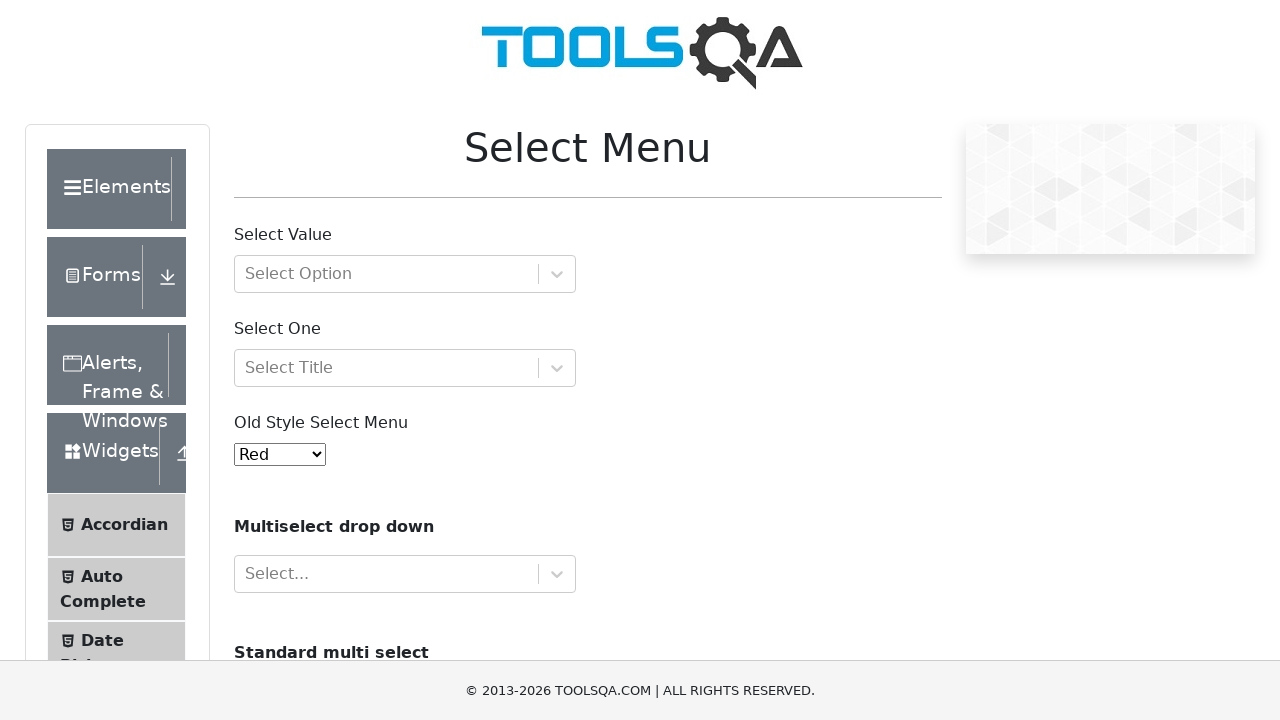

Located old style select menu element
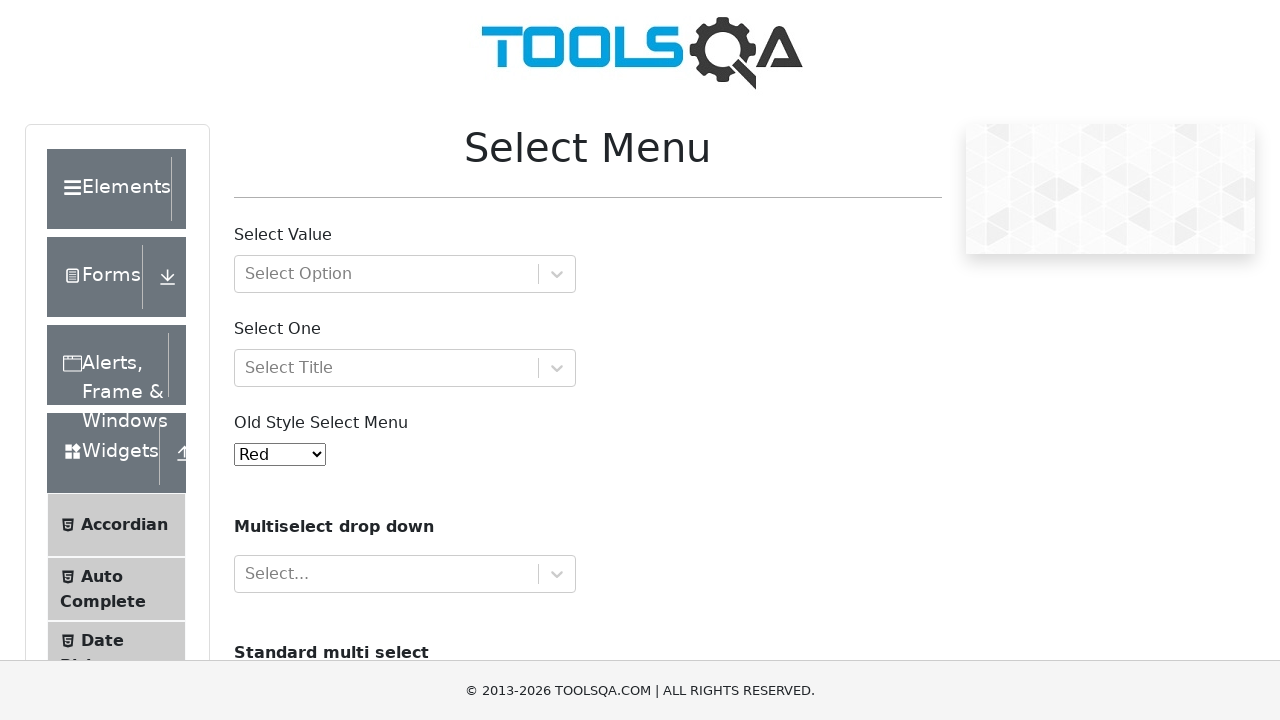

Selected 'Blue' option by visible text on #oldSelectMenu
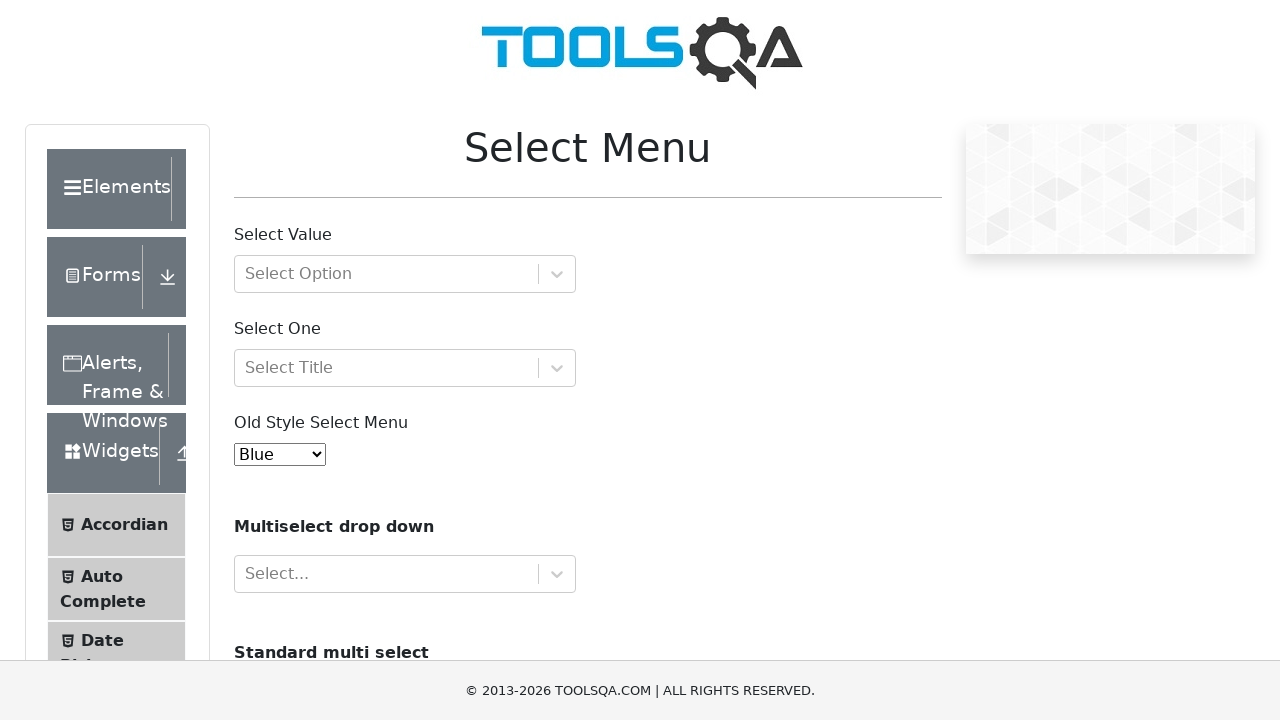

Waited 300ms for UI update
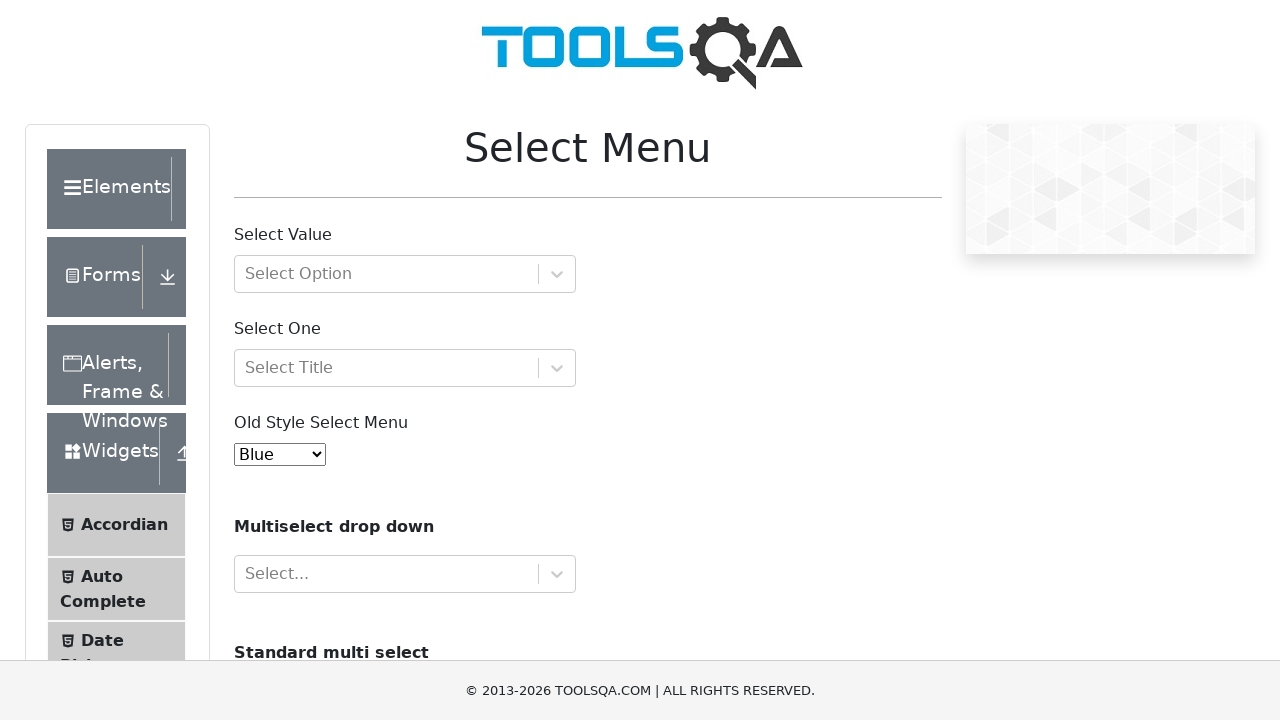

Selected option with value '3' (Yellow) on #oldSelectMenu
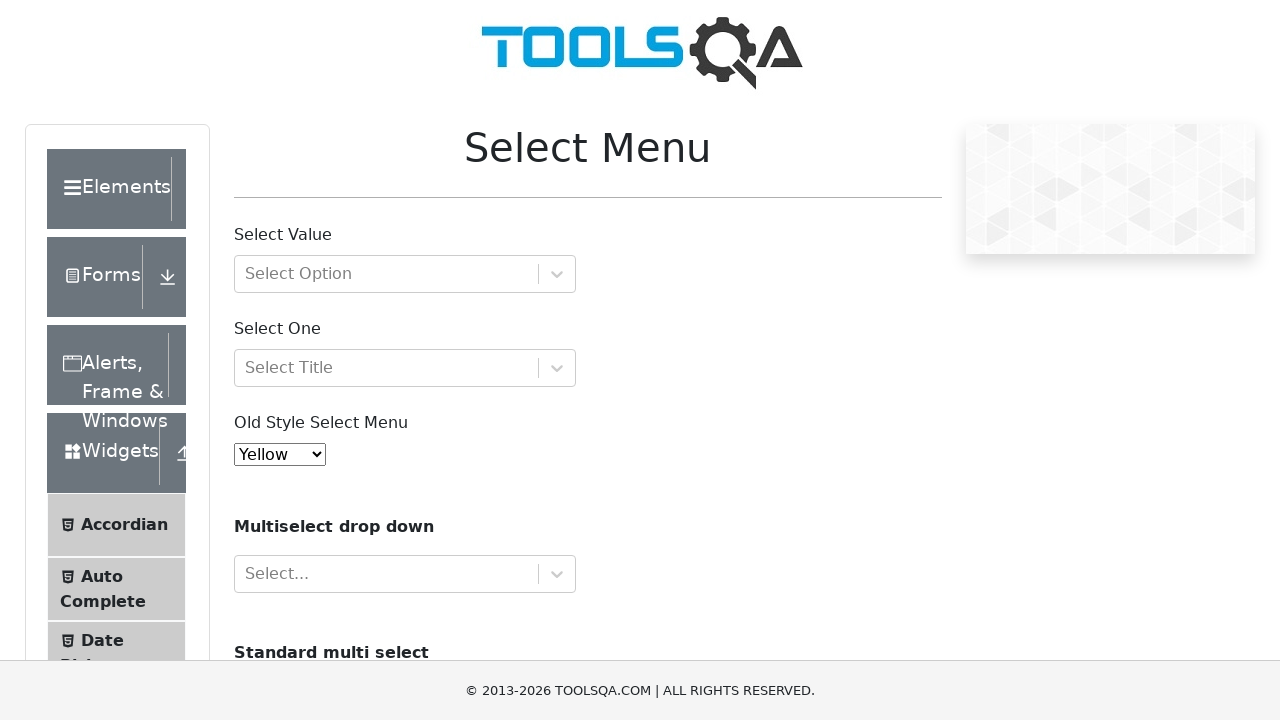

Waited 300ms for UI update
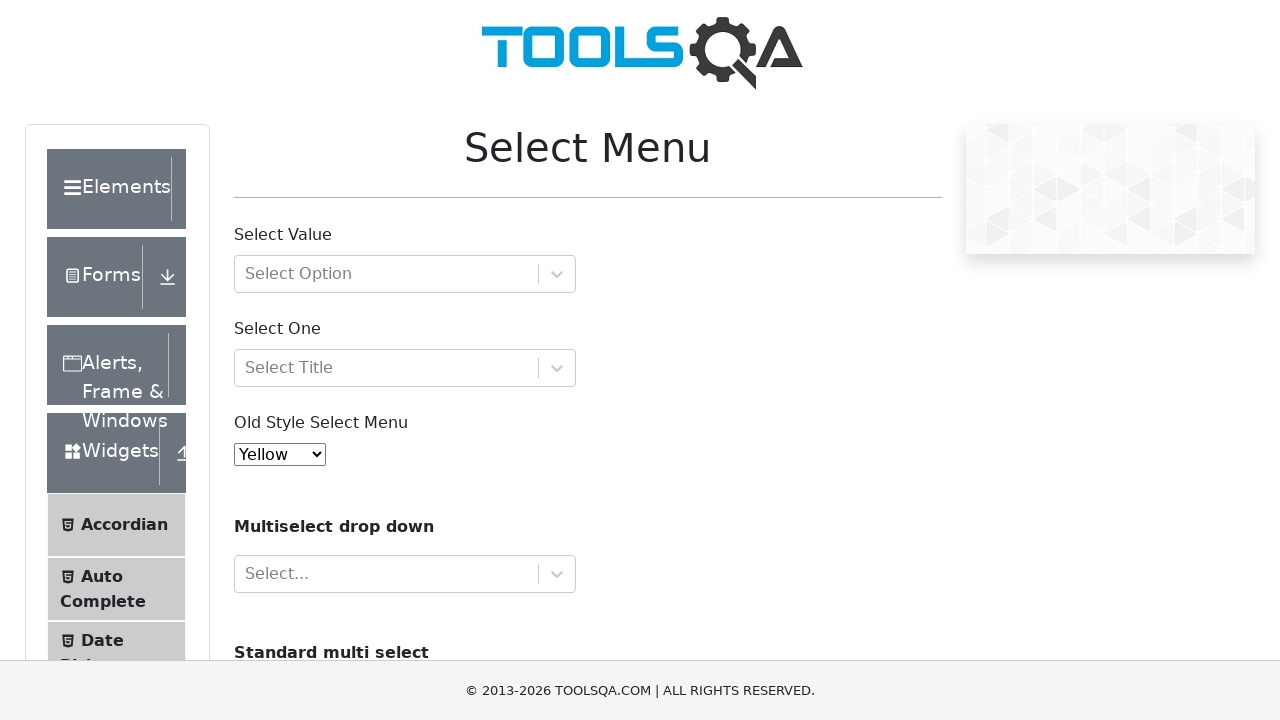

Selected first option by index (0) on #oldSelectMenu
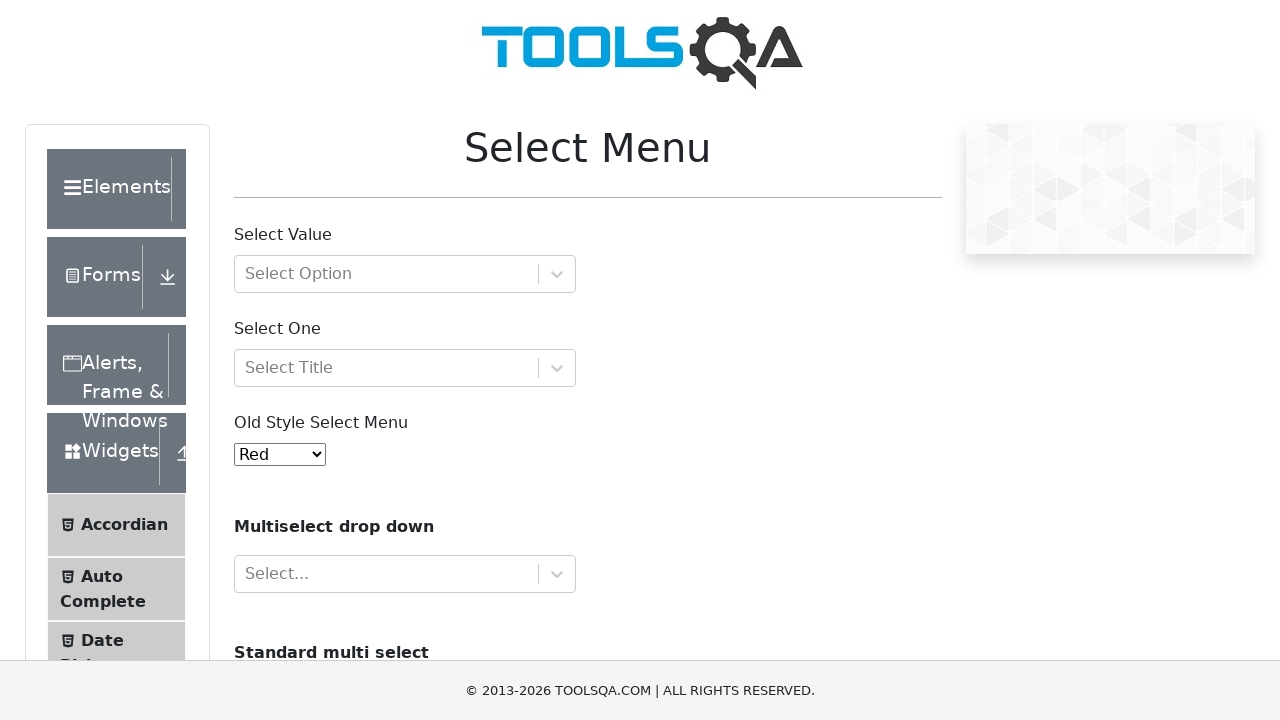

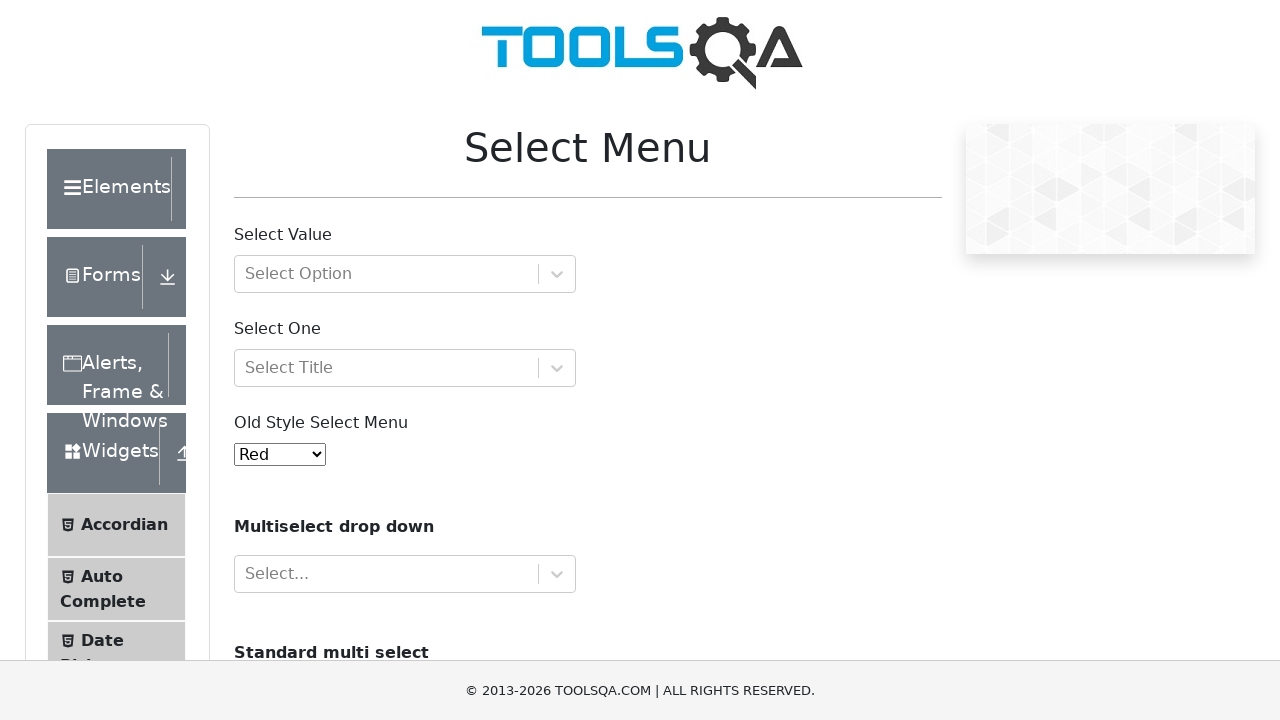